Tests country dropdown selection on Rode support page by selecting Vietnam and verifying the selection

Starting URL: https://rode.com/en/support/where-to-buy

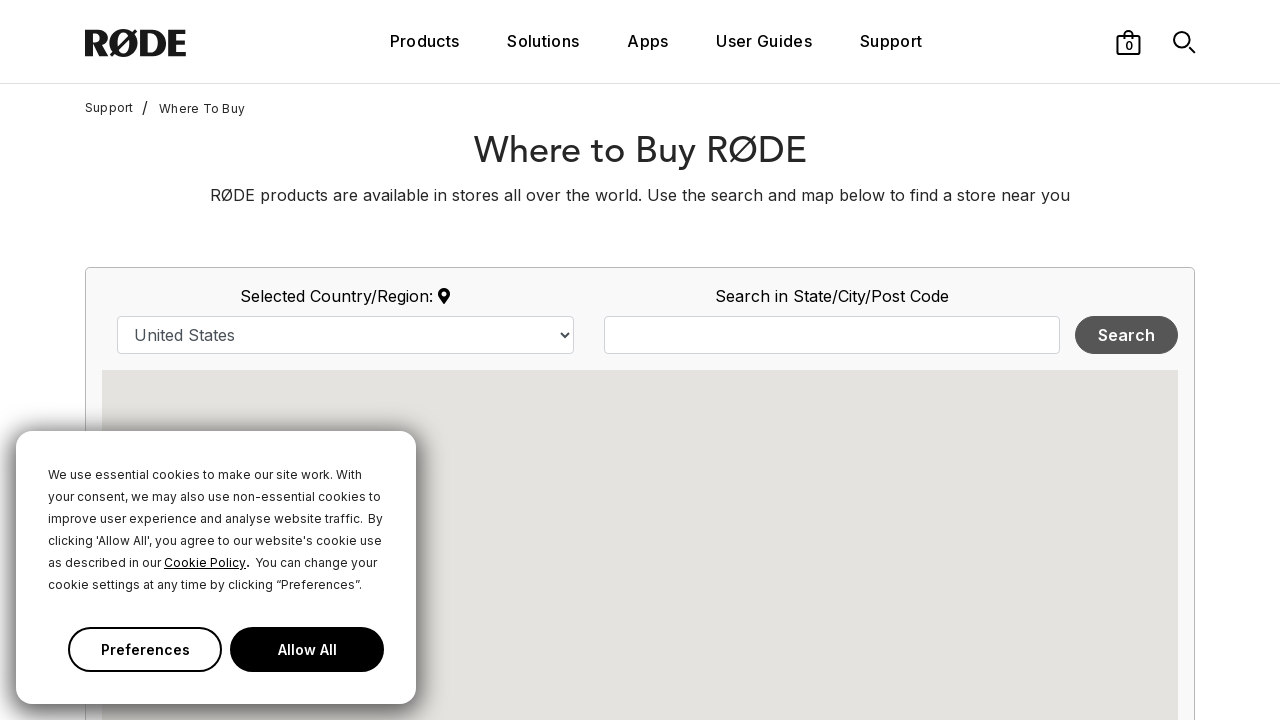

Selected Vietnam from country dropdown on #country
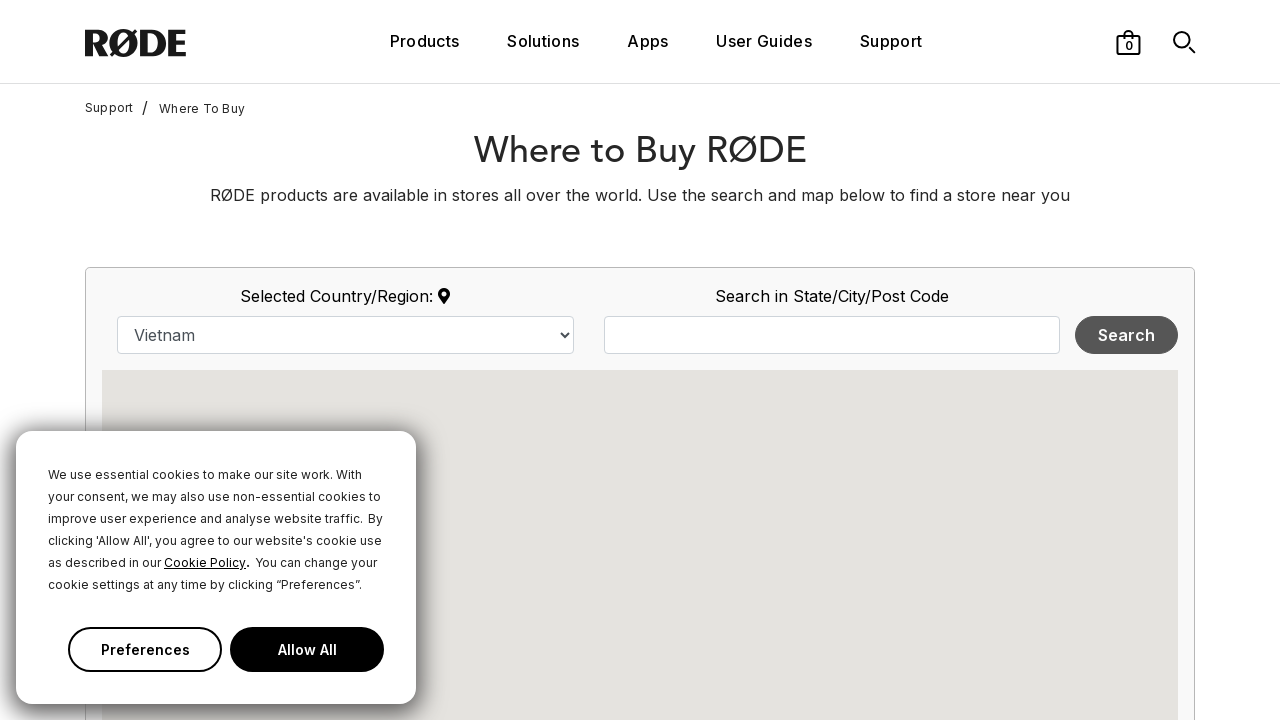

Verified that Vietnam is selected in country dropdown
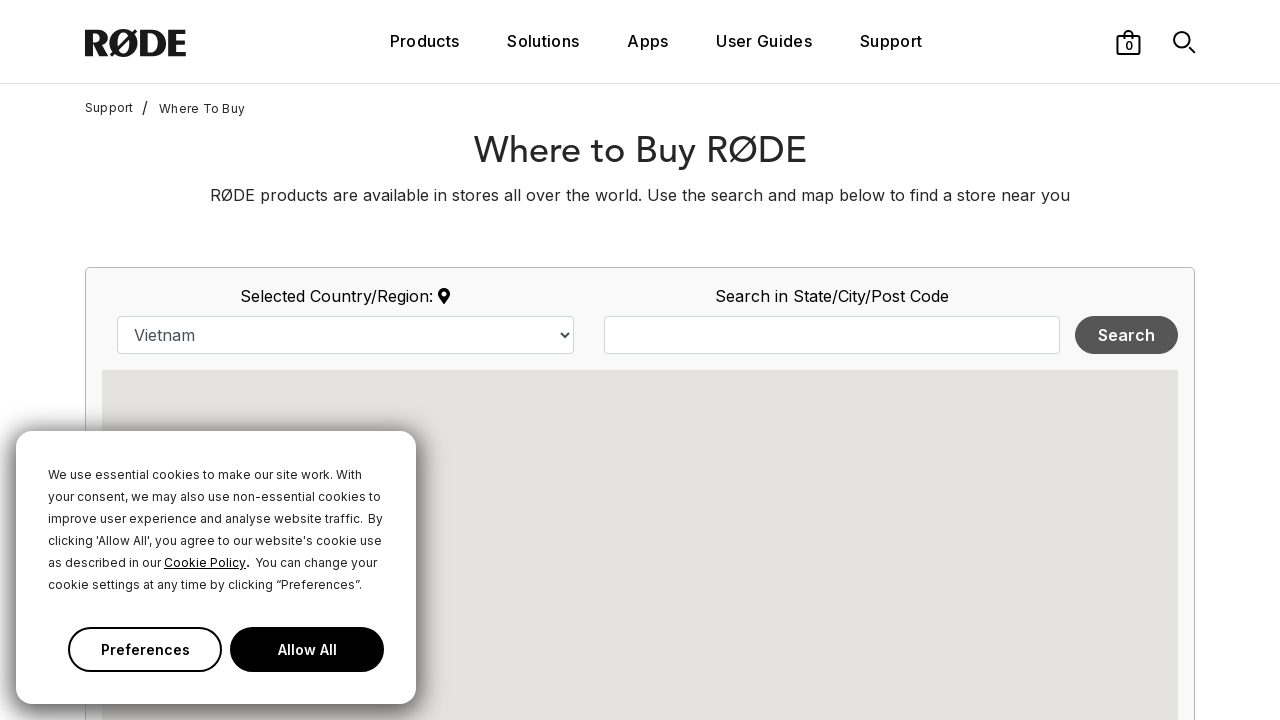

Waited for dealer information to load
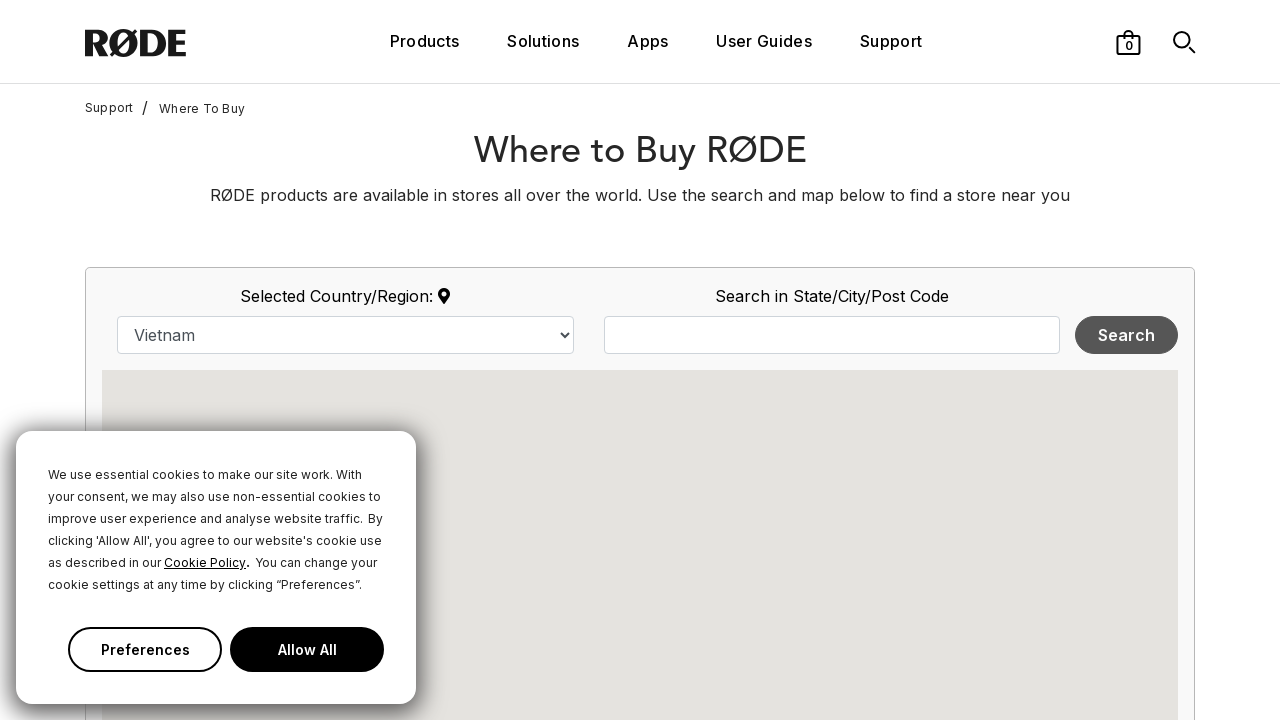

Retrieved and printed all dealer information for Vietnam
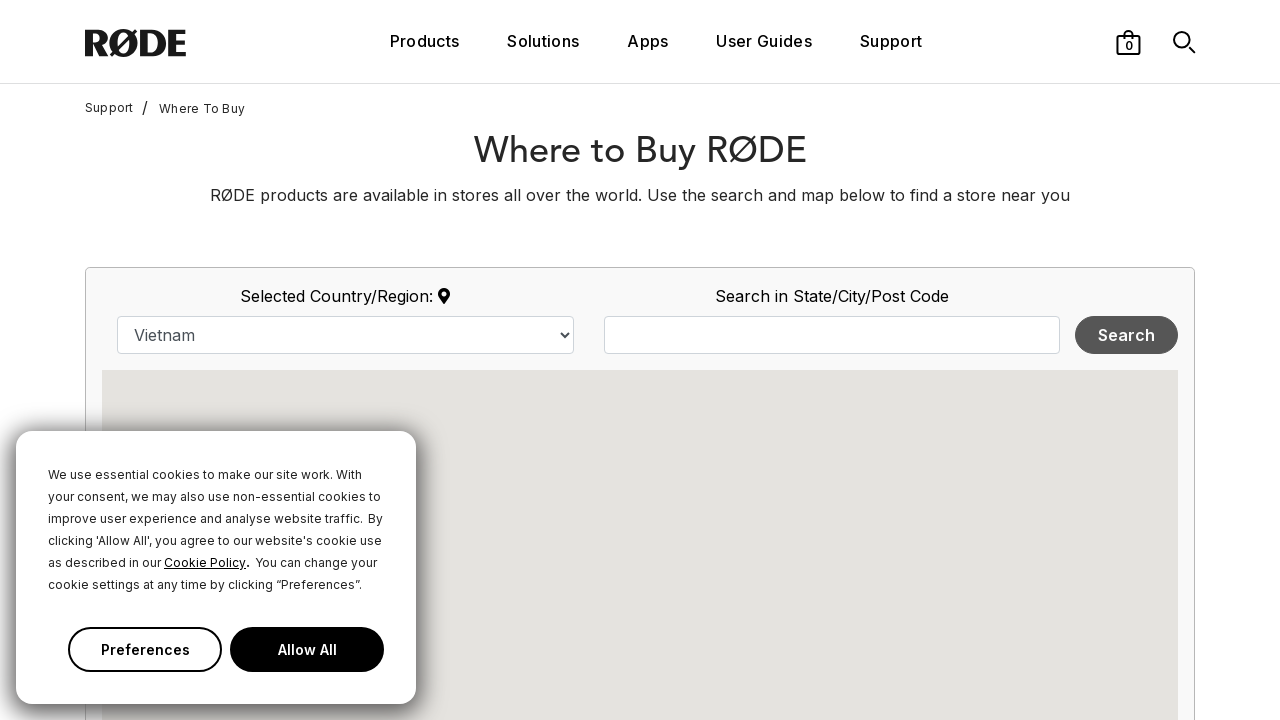

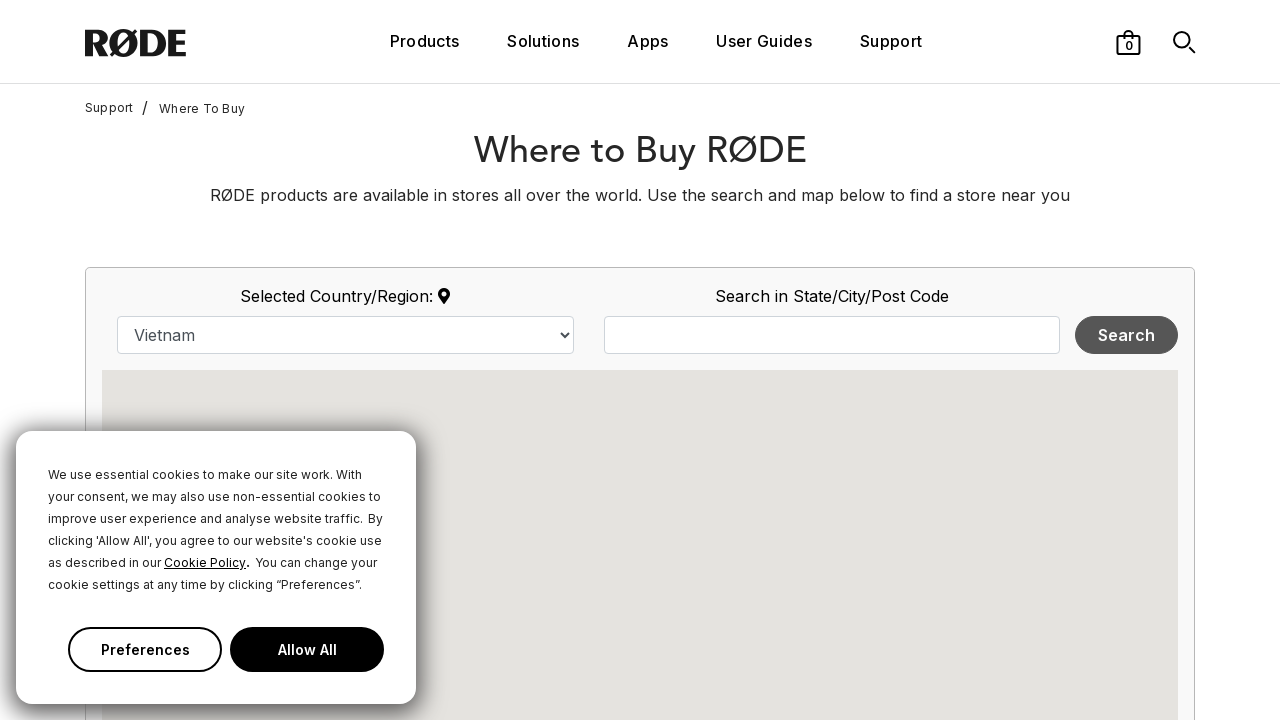